Verifies that product tiles are displayed and aligned on the homepage

Starting URL: https://www.demoblaze.com/

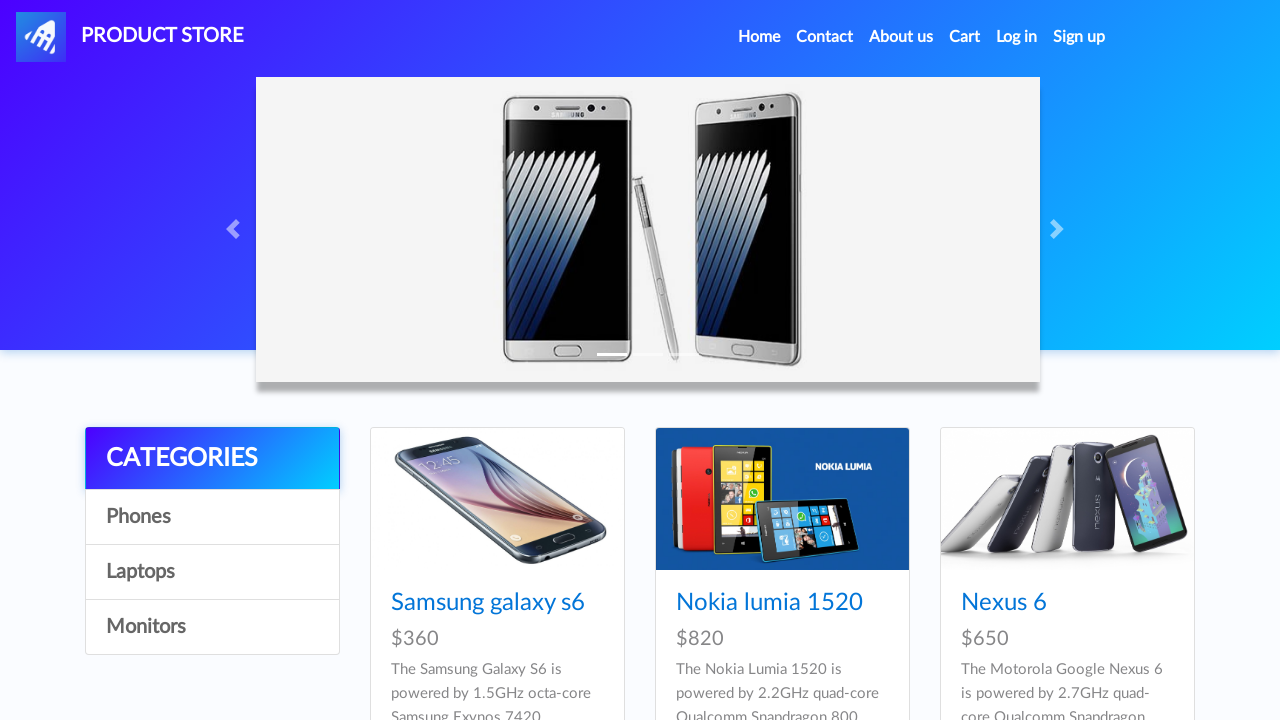

Waited for product tiles to load on homepage
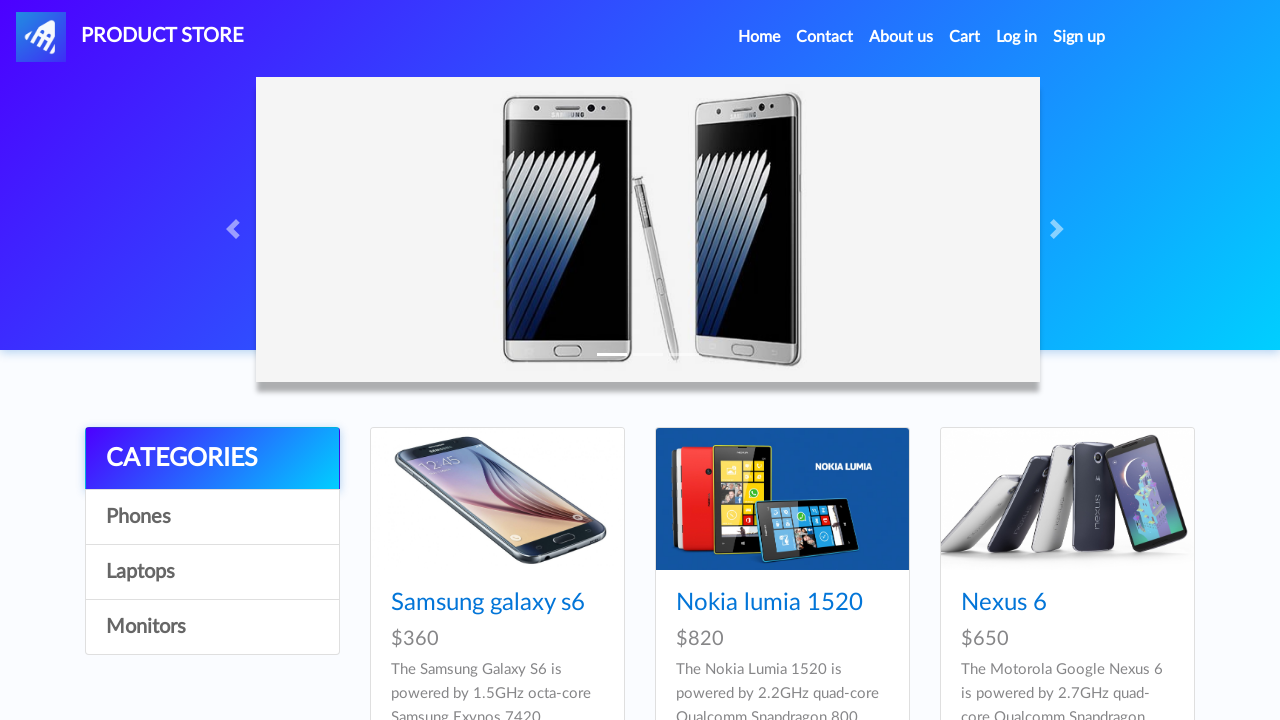

Retrieved all product tiles from the page
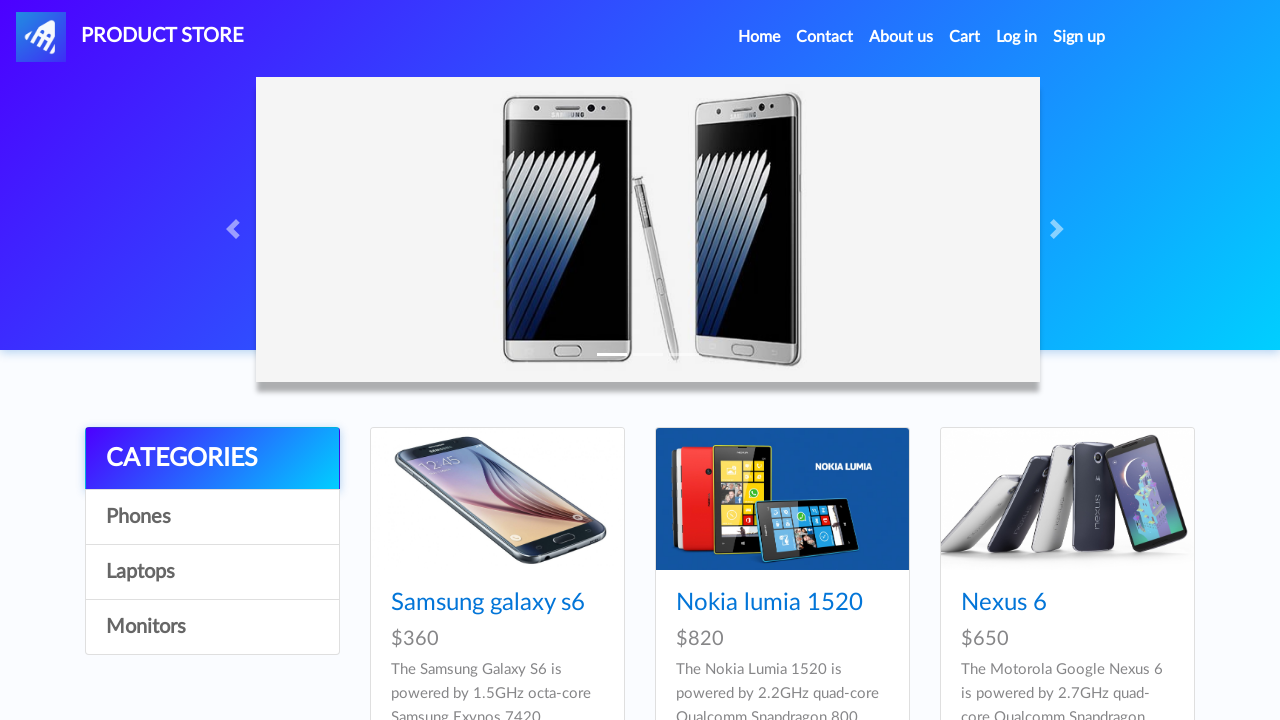

Verified that product tiles are displayed on the homepage
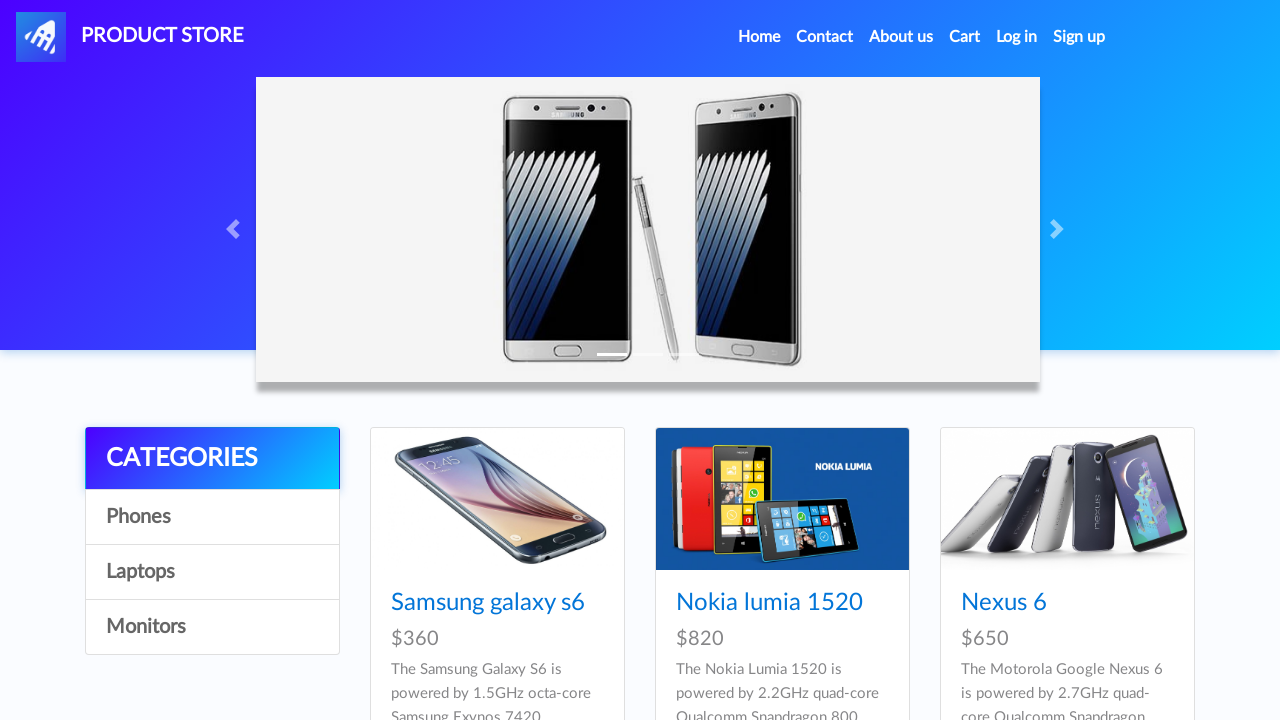

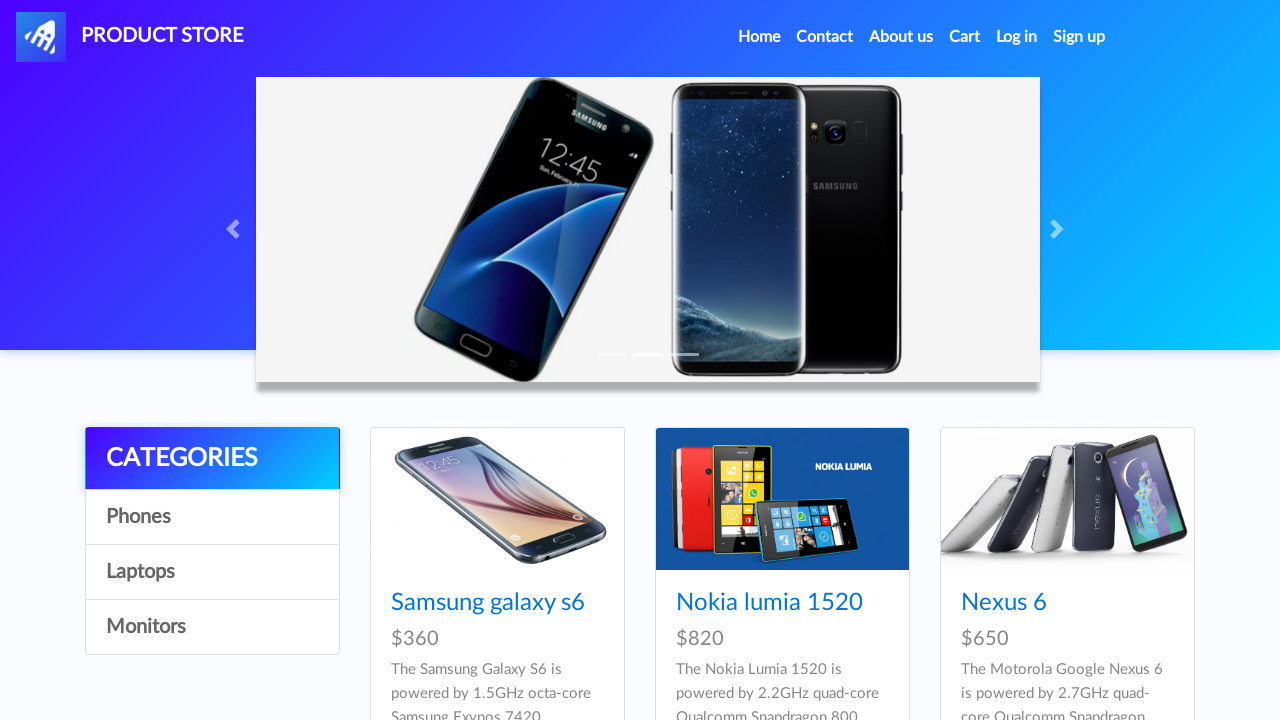